Tests placing an order without a credit card to verify validation error.

Starting URL: https://www.demoblaze.com/

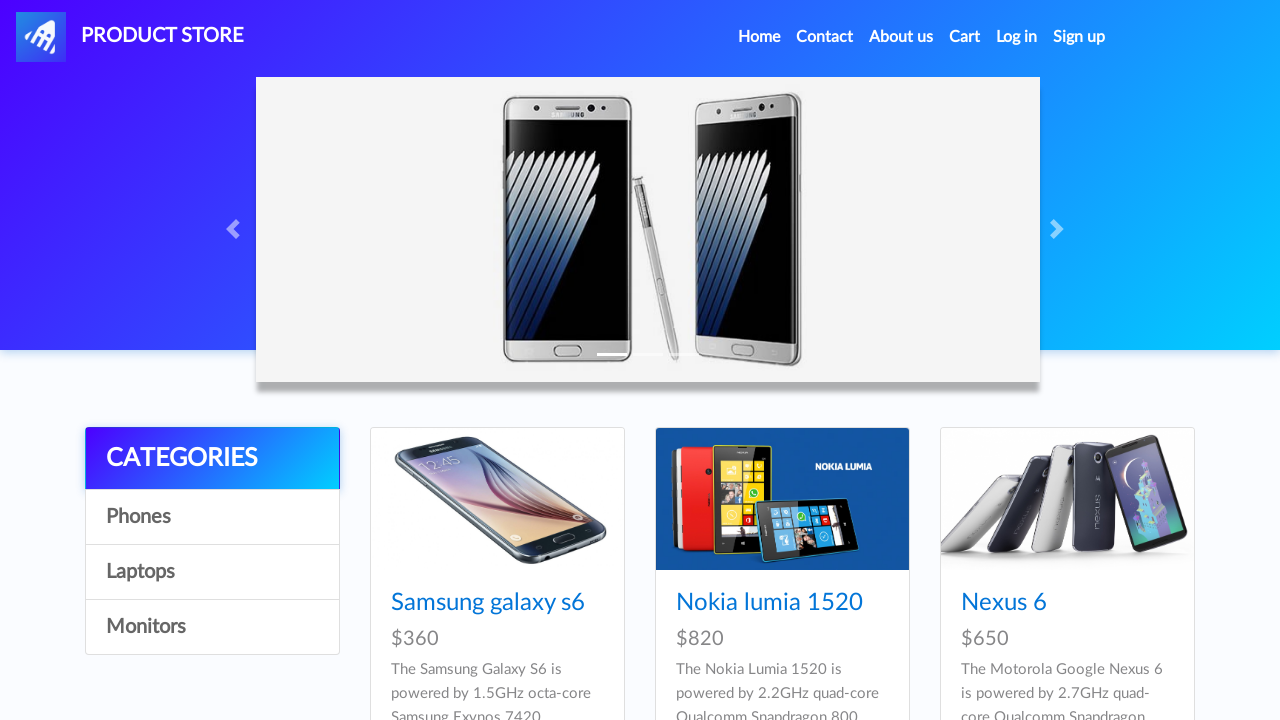

Clicked on first product at (488, 603) on xpath=//*[@class='card-title']//*[@href='prod.html?idp_=1']
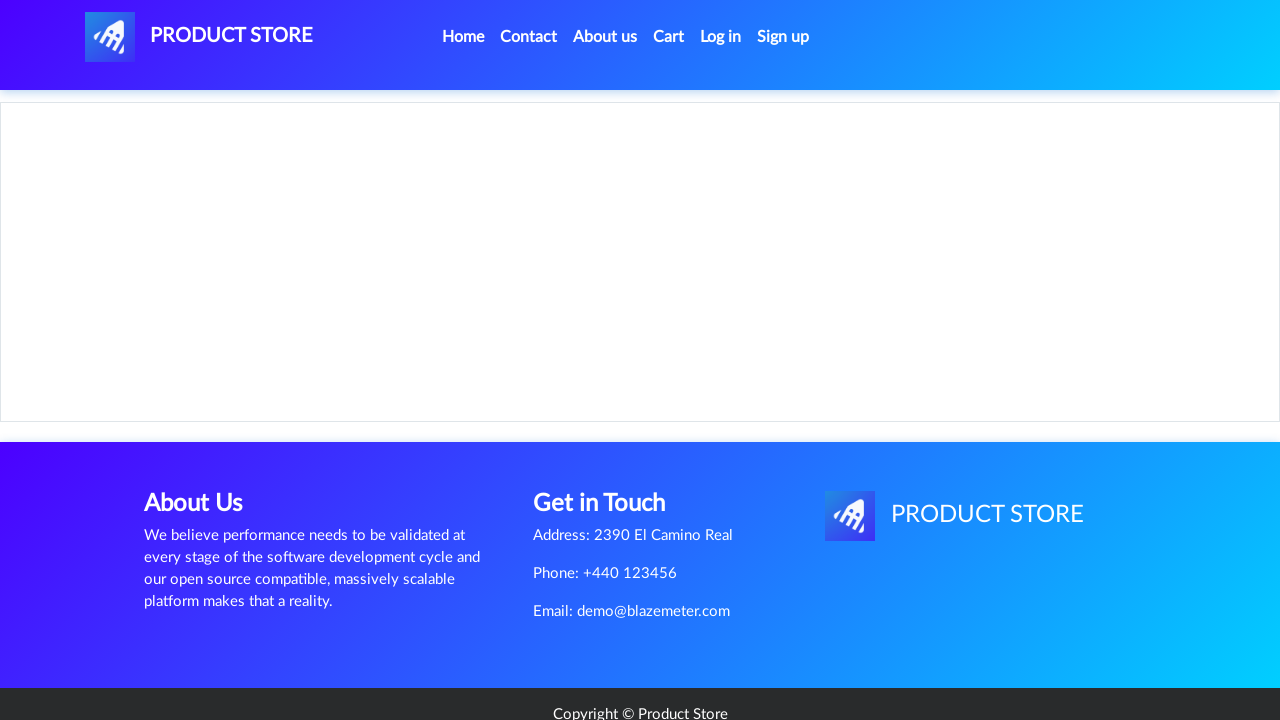

Product content loaded
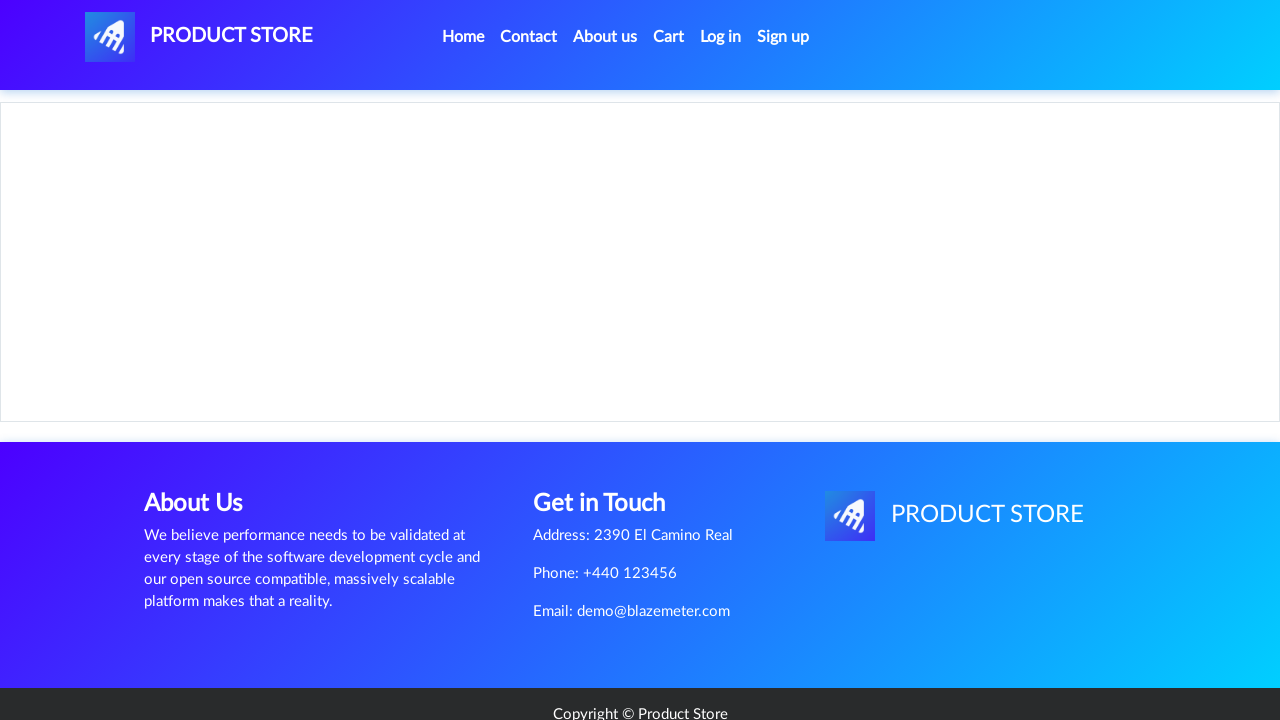

Clicked 'Add to cart' button at (610, 440) on a.btn-success:has-text('Add to cart')
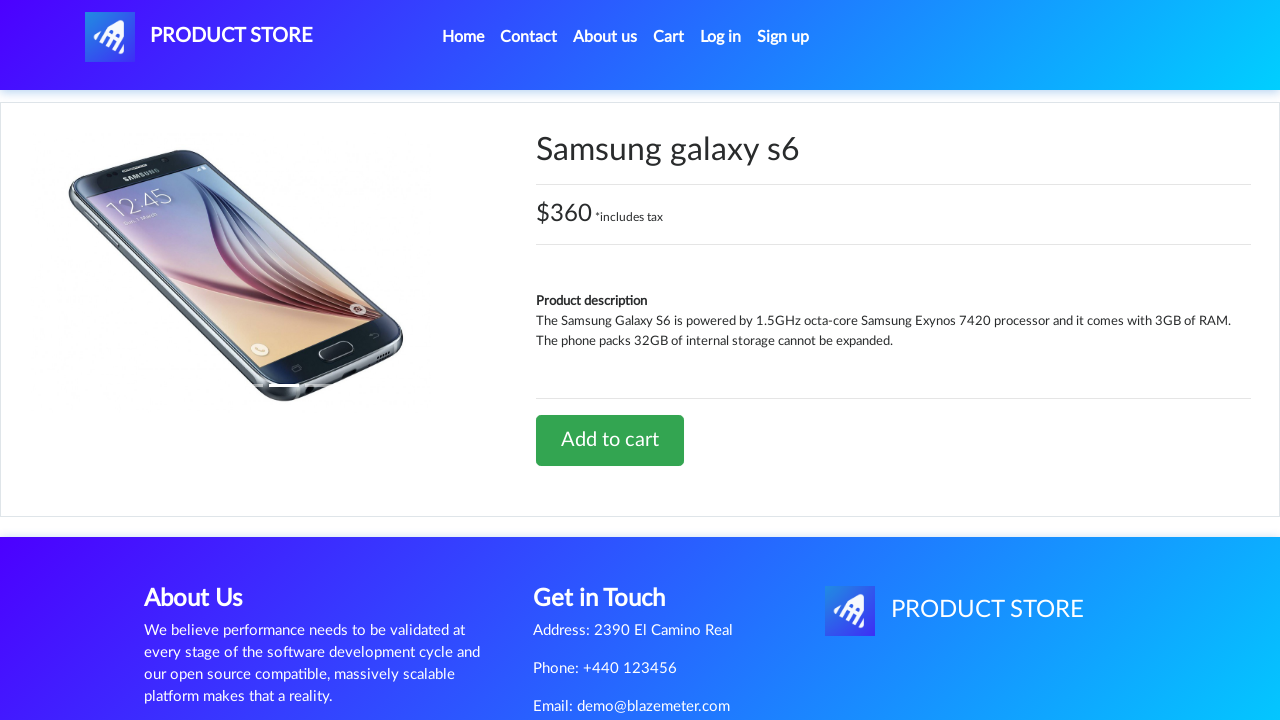

Waited for add to cart action to complete
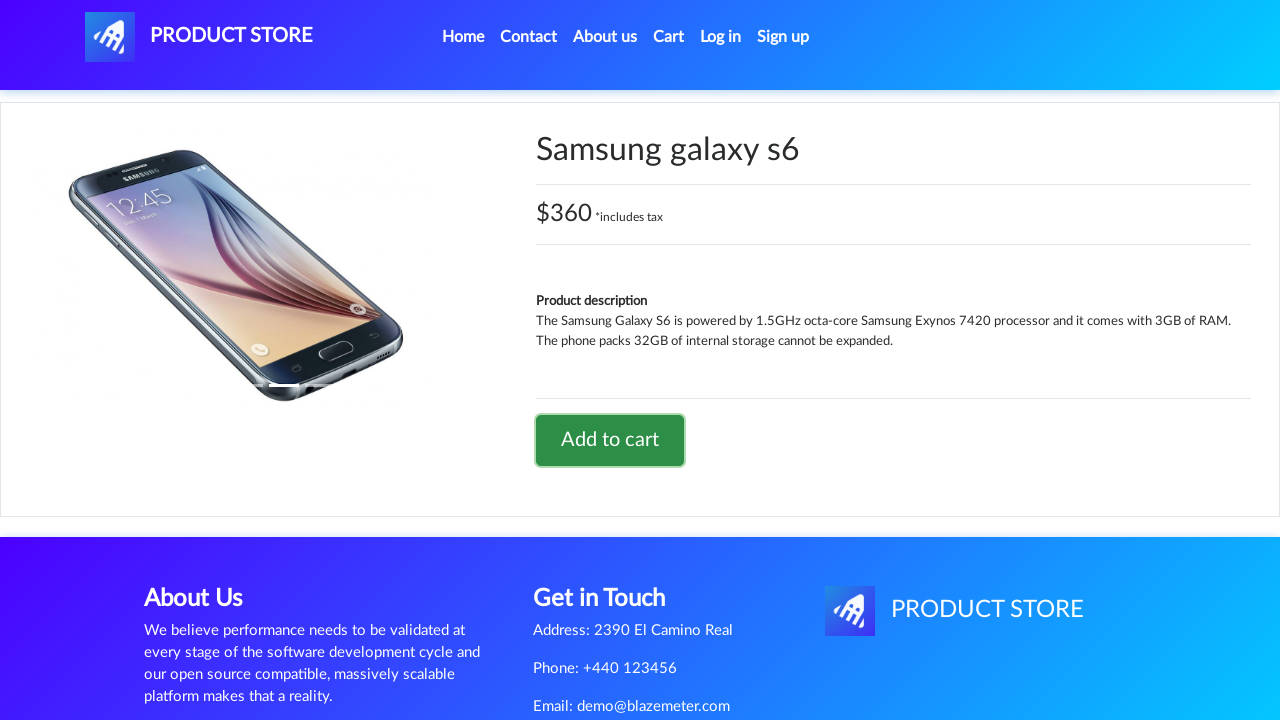

Clicked on cart link at (669, 37) on #cartur
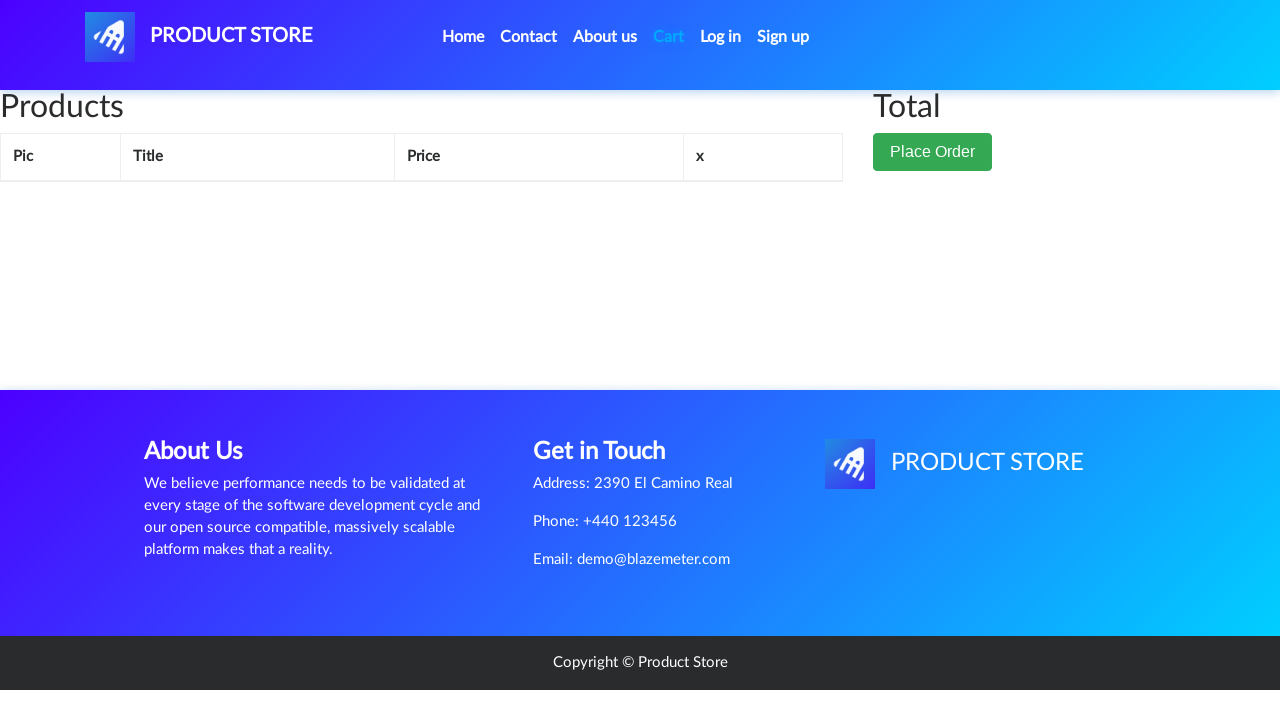

Waited for cart to load
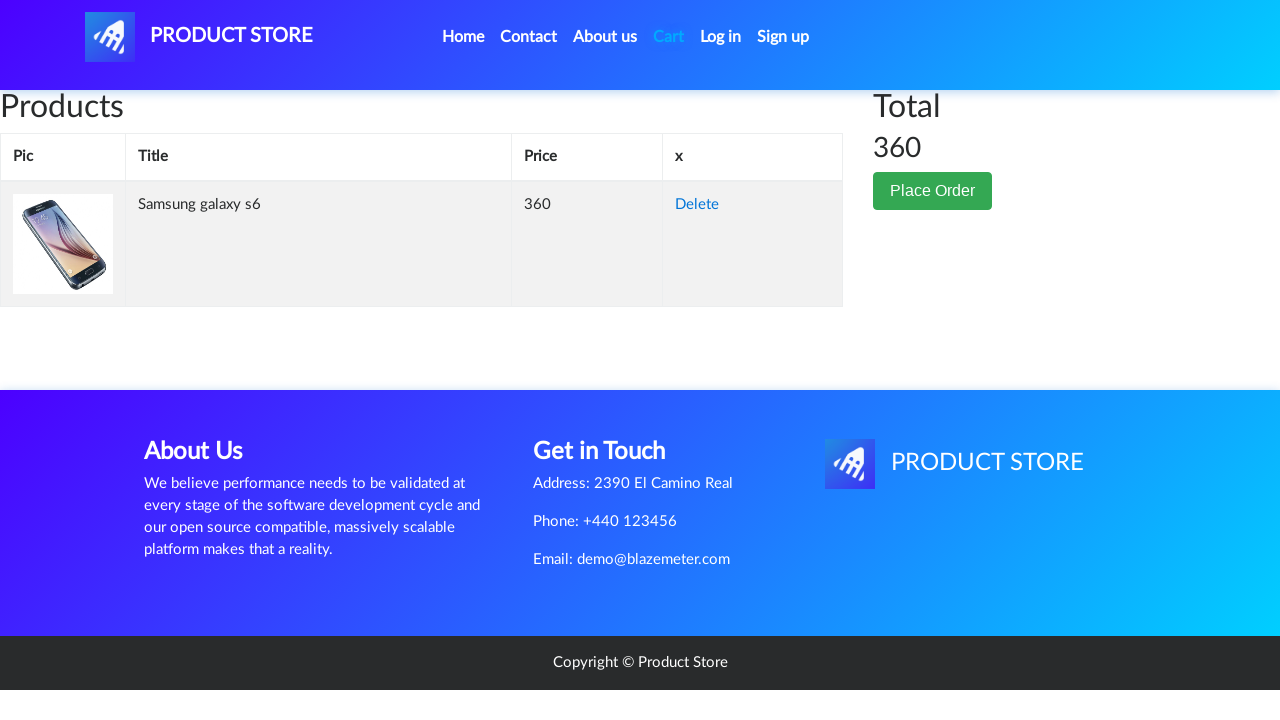

Clicked 'Place Order' button at (933, 191) on button:has-text('Place Order')
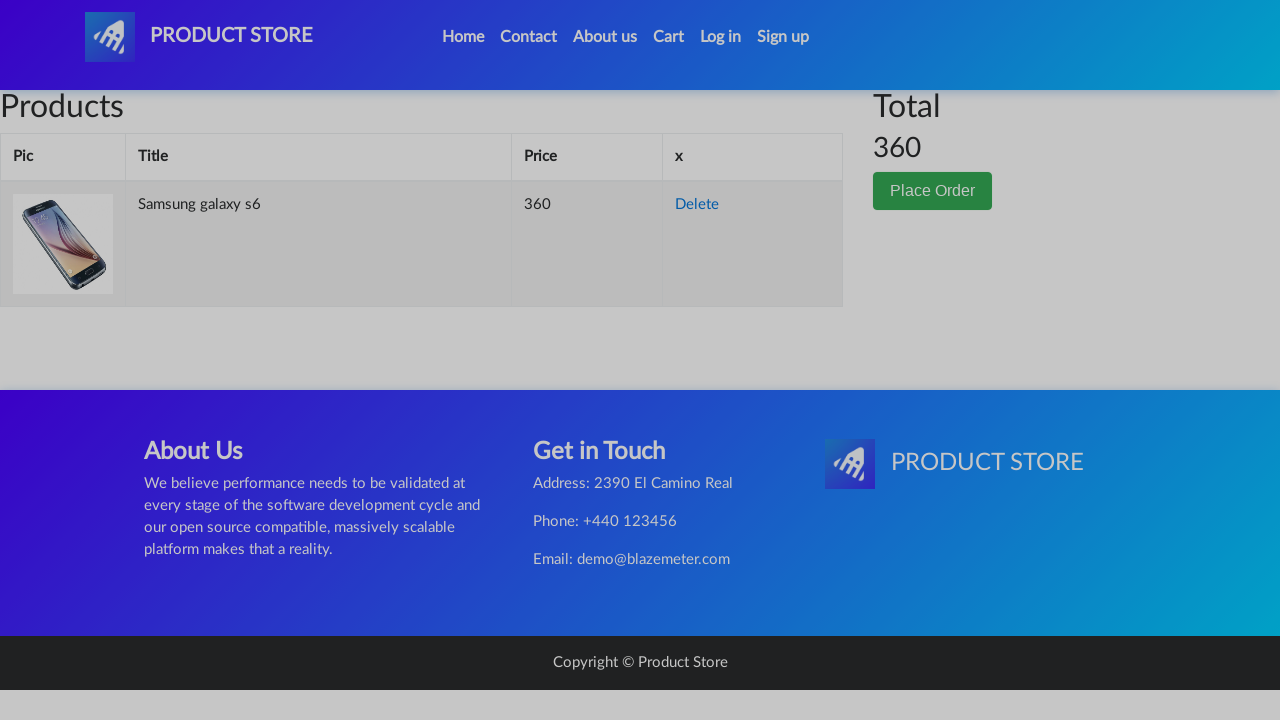

Order modal displayed
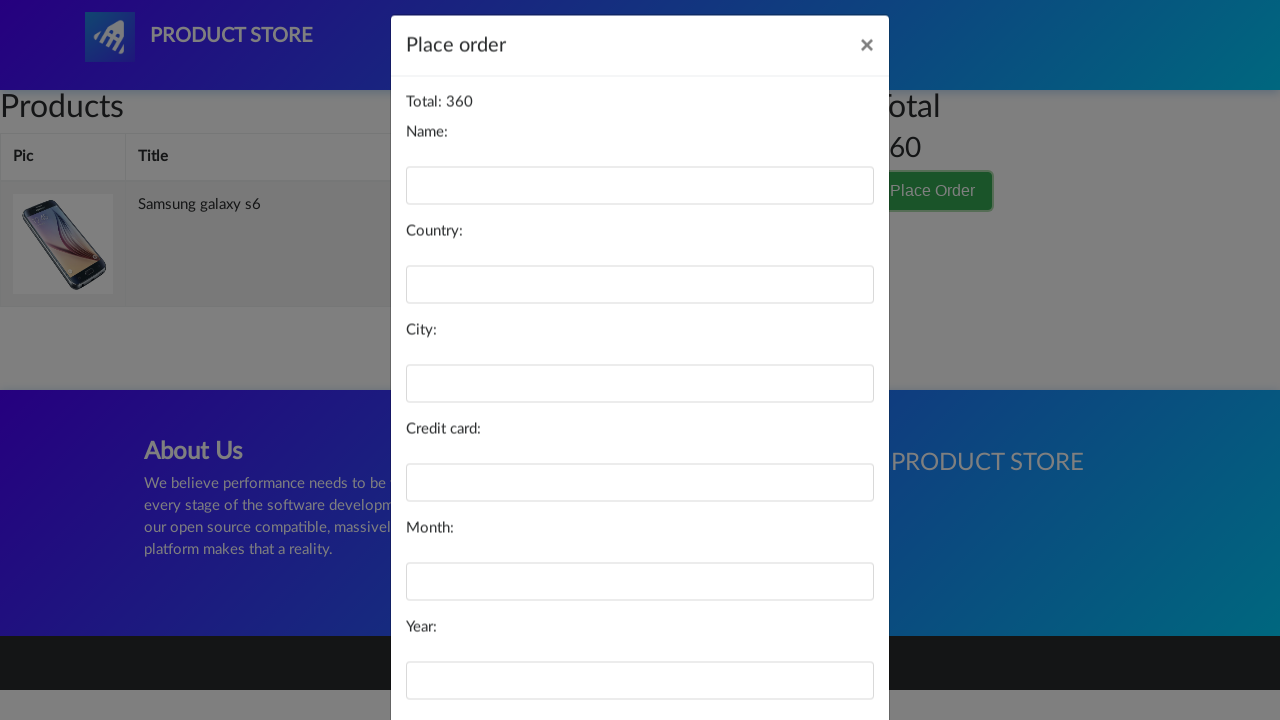

Filled name field with 'Charles Leclerc' on #name
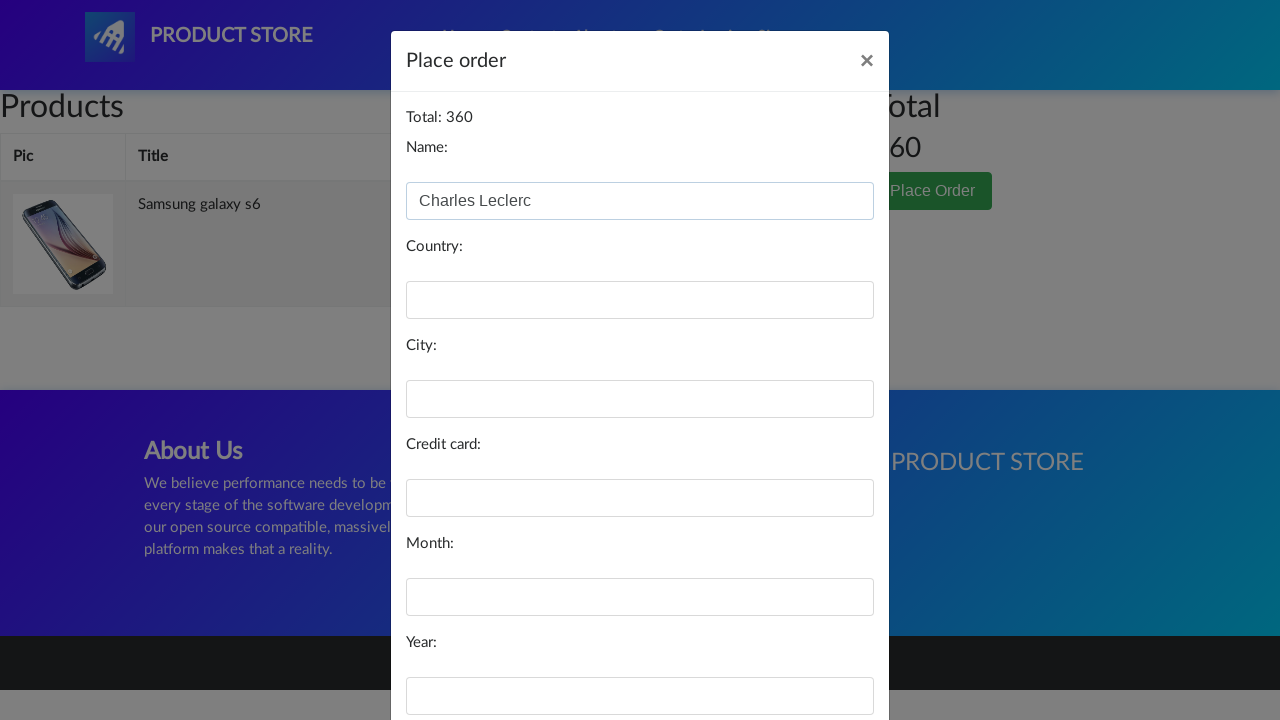

Filled country field with 'Principality of Monaco' on #country
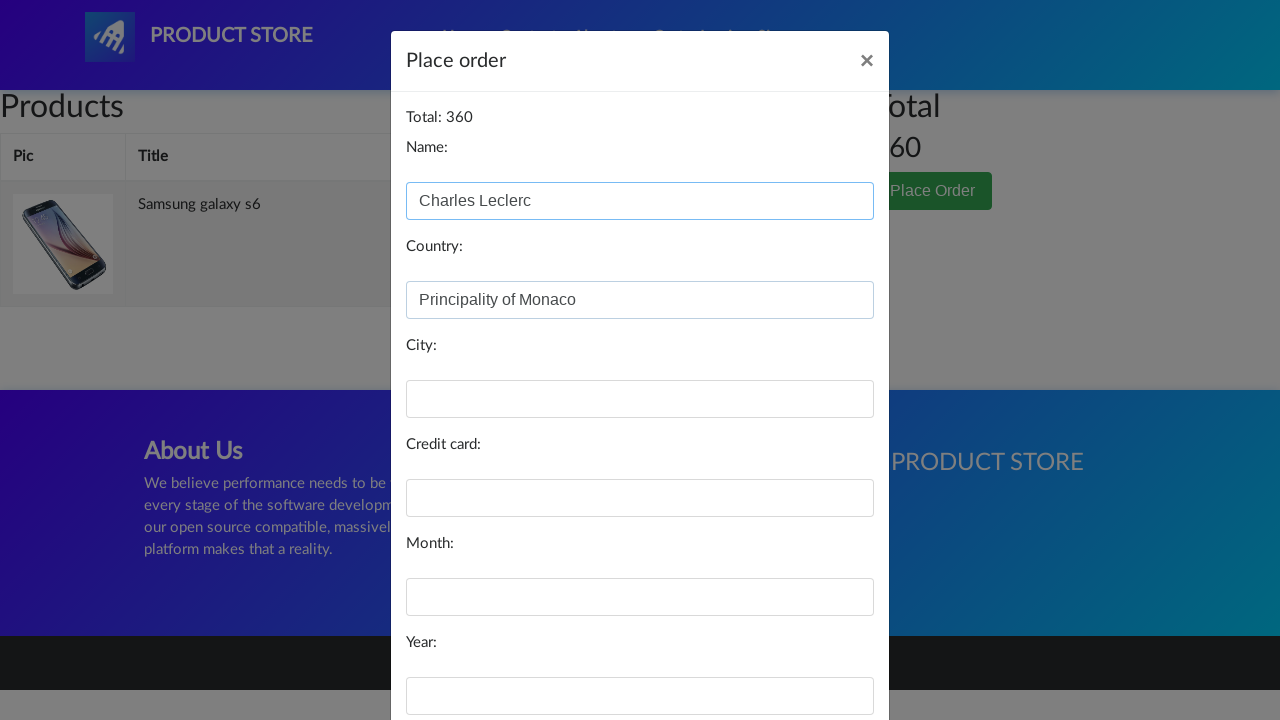

Filled city field with 'Monaco' on #city
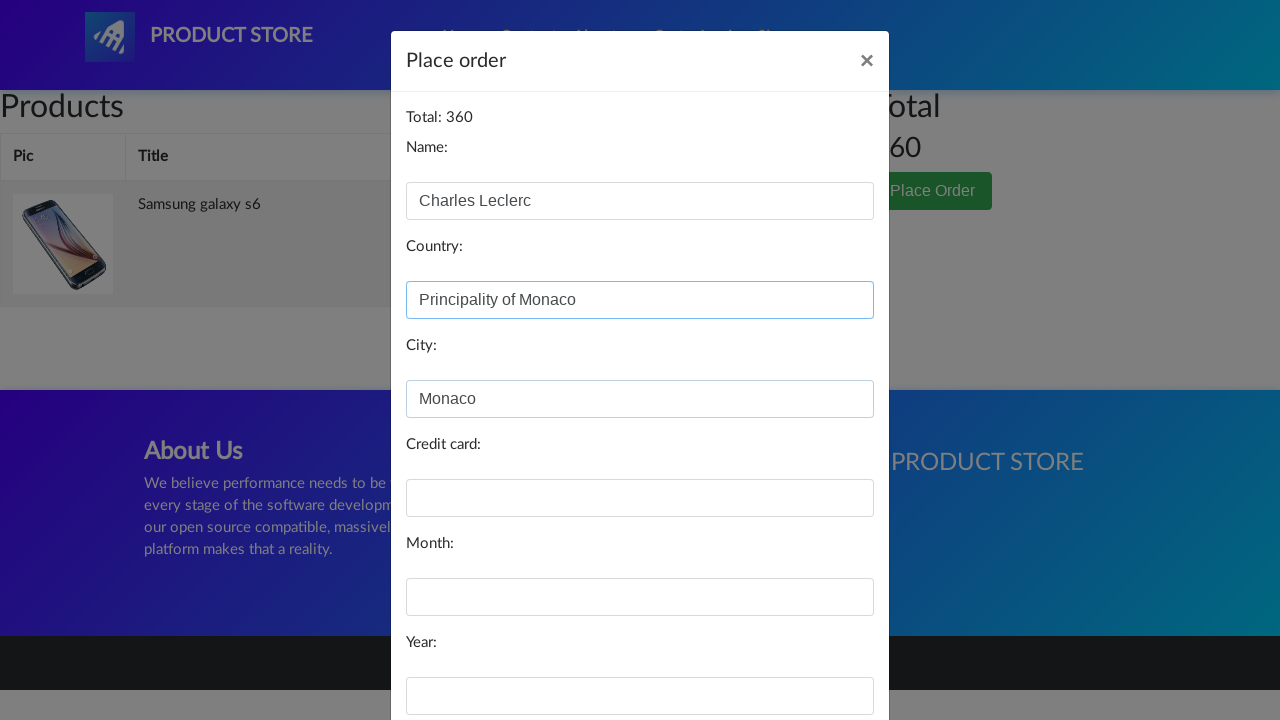

Left credit card field empty on #card
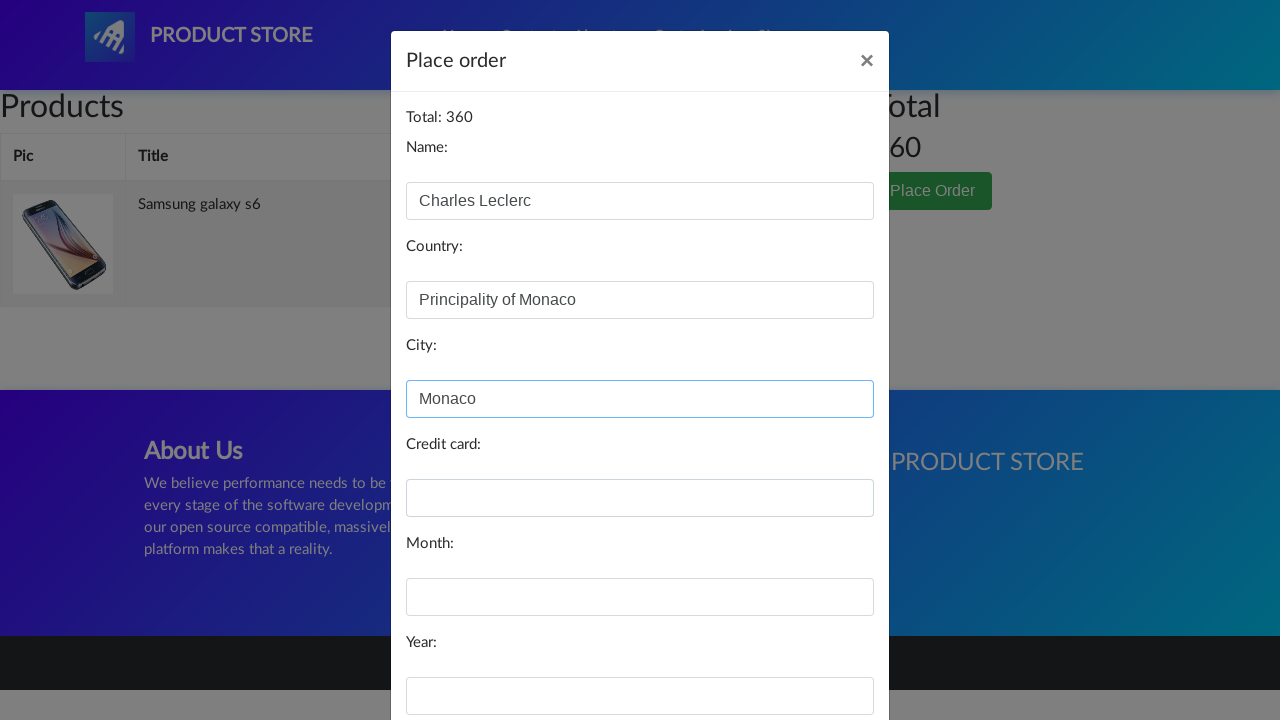

Filled month field with '8' on #month
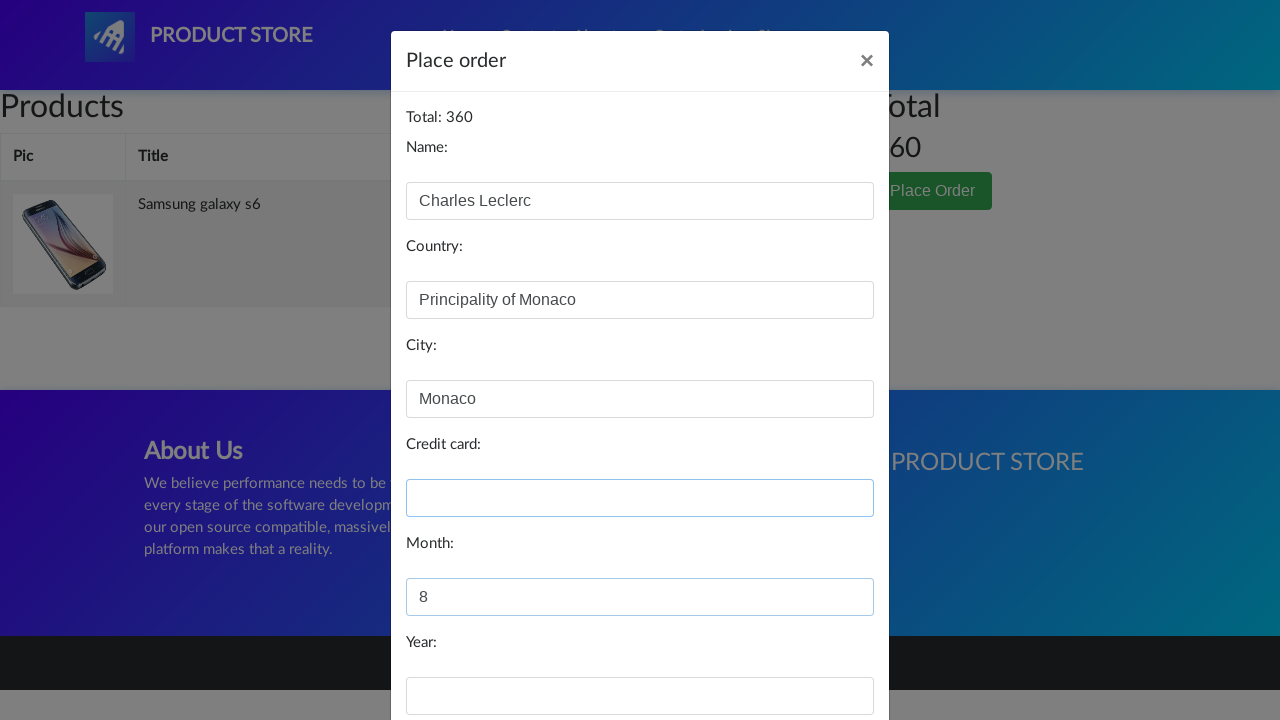

Filled year field with '2027' on #year
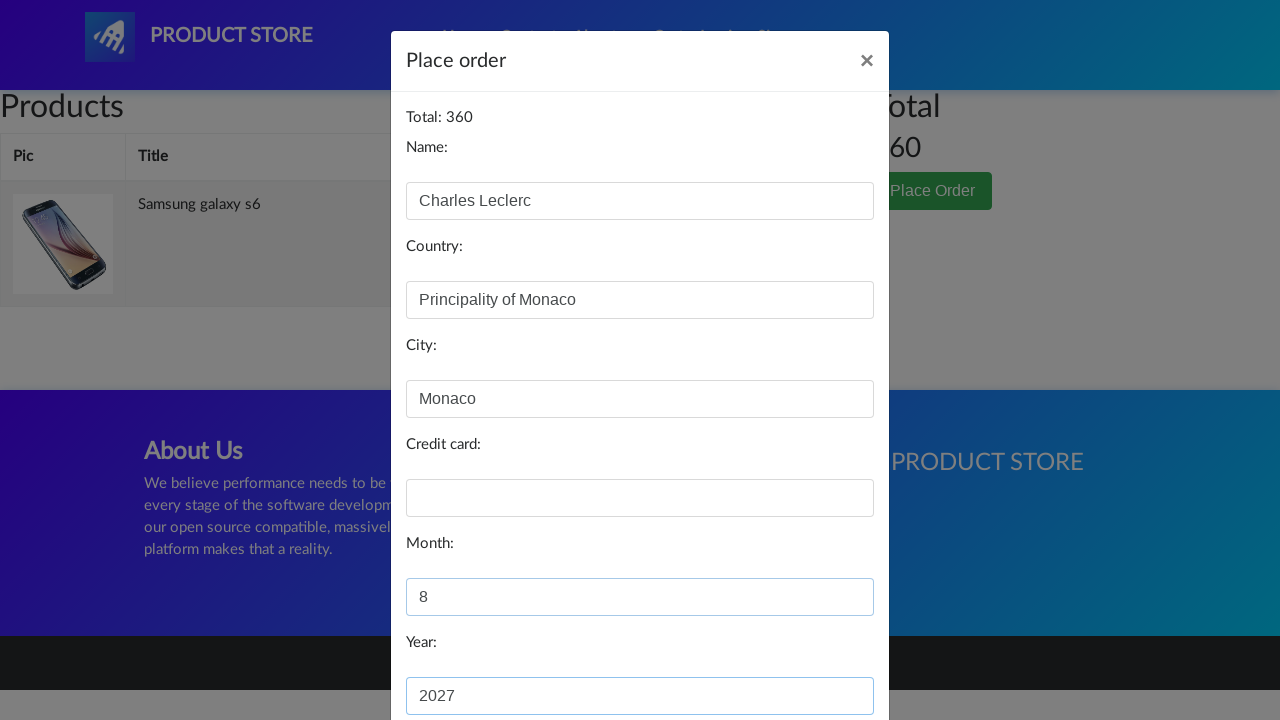

Set up dialog handler to accept alert
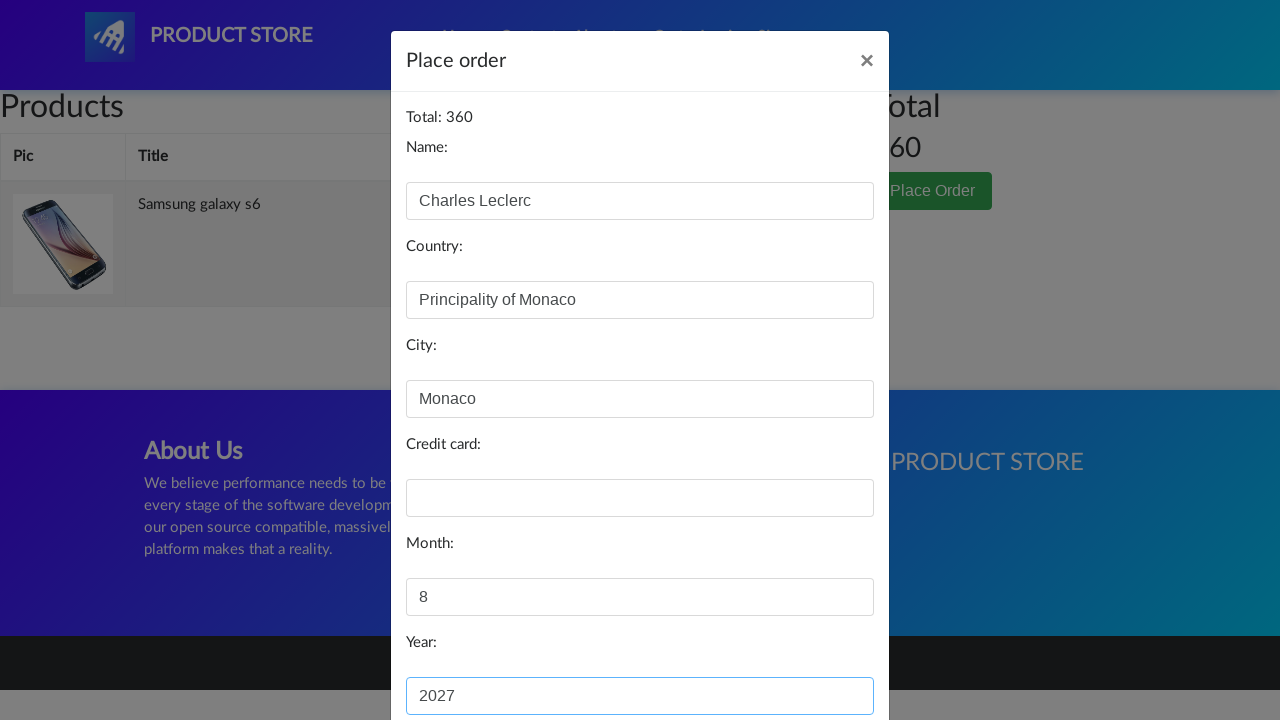

Clicked 'Purchase' button without credit card information at (823, 655) on button:has-text('Purchase')
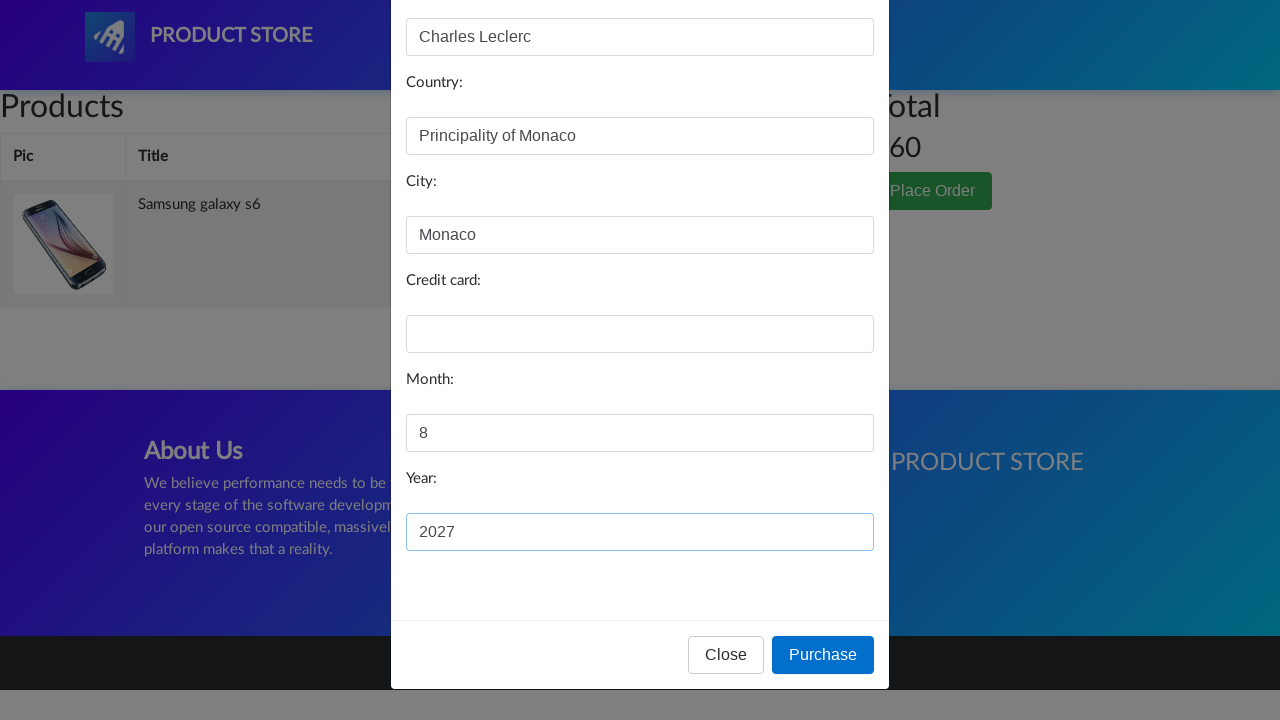

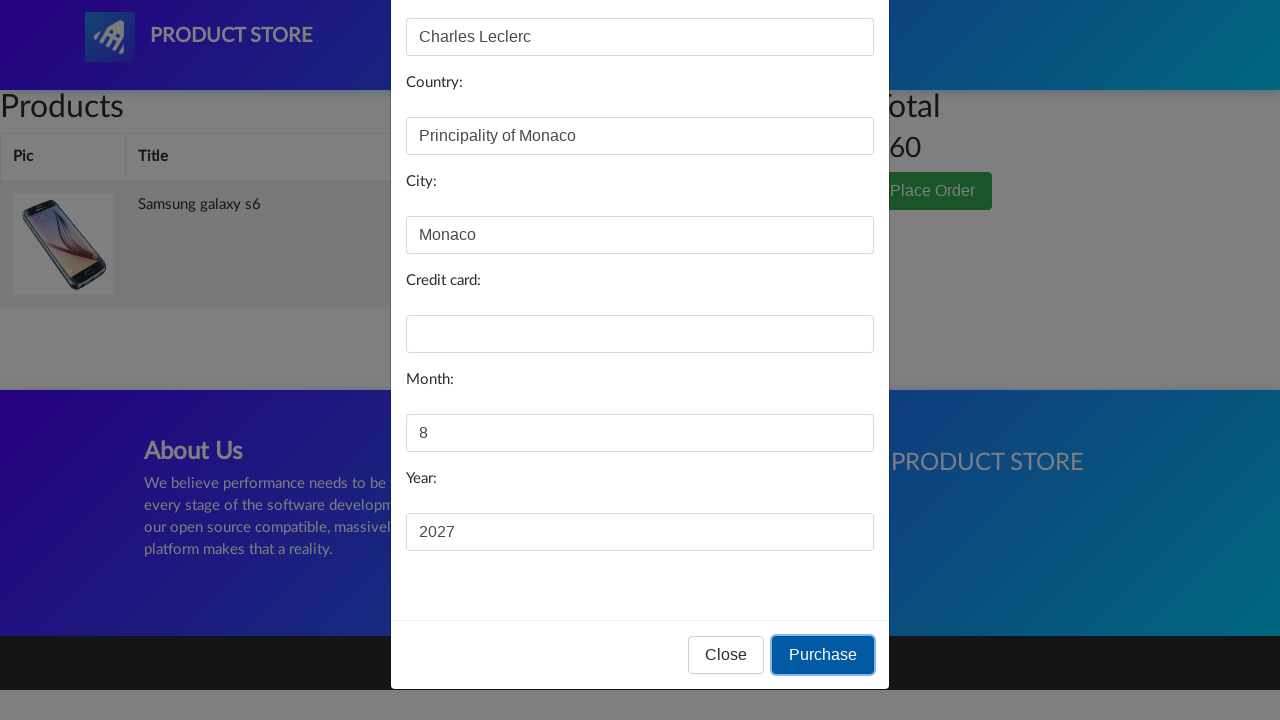